Tests radio button behavior by clicking on the Milk option and verifying that it becomes selected while Butter and Cheese become deselected

Starting URL: https://echoecho.com/htmlforms10.htm

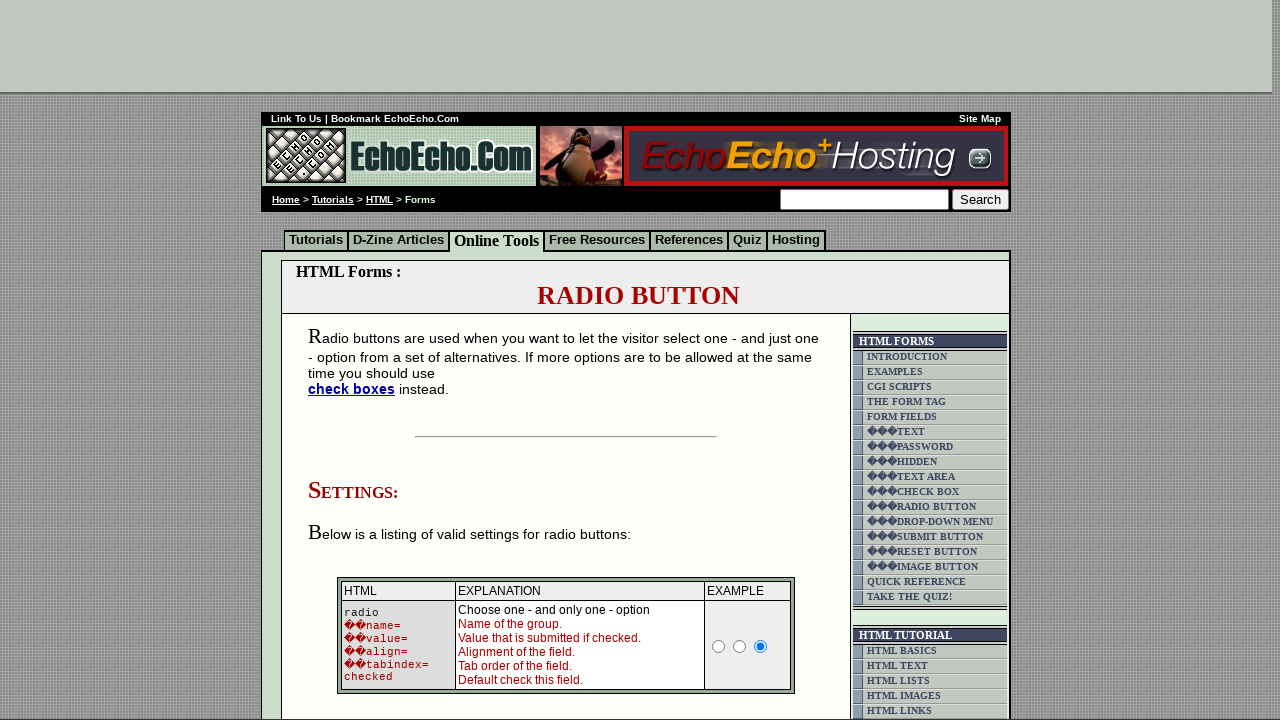

Clicked on Milk radio button at (356, 360) on xpath=//input[@value='Milk']
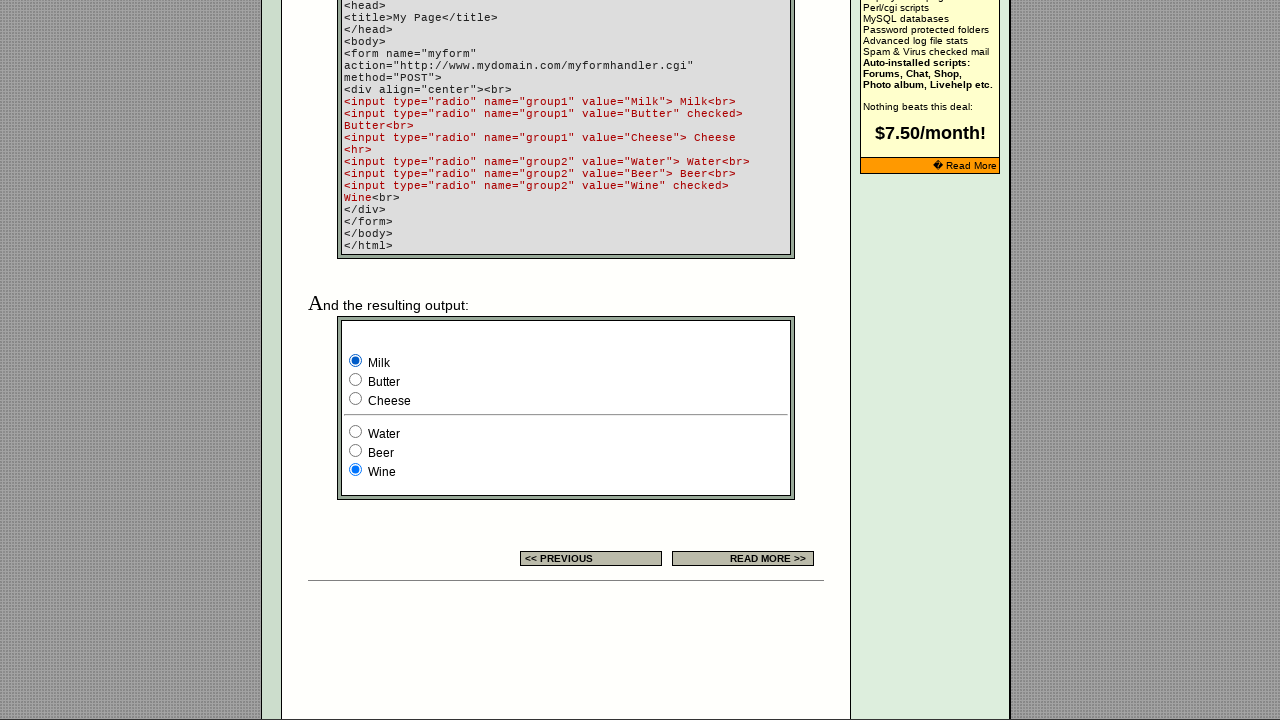

Located Milk radio button element
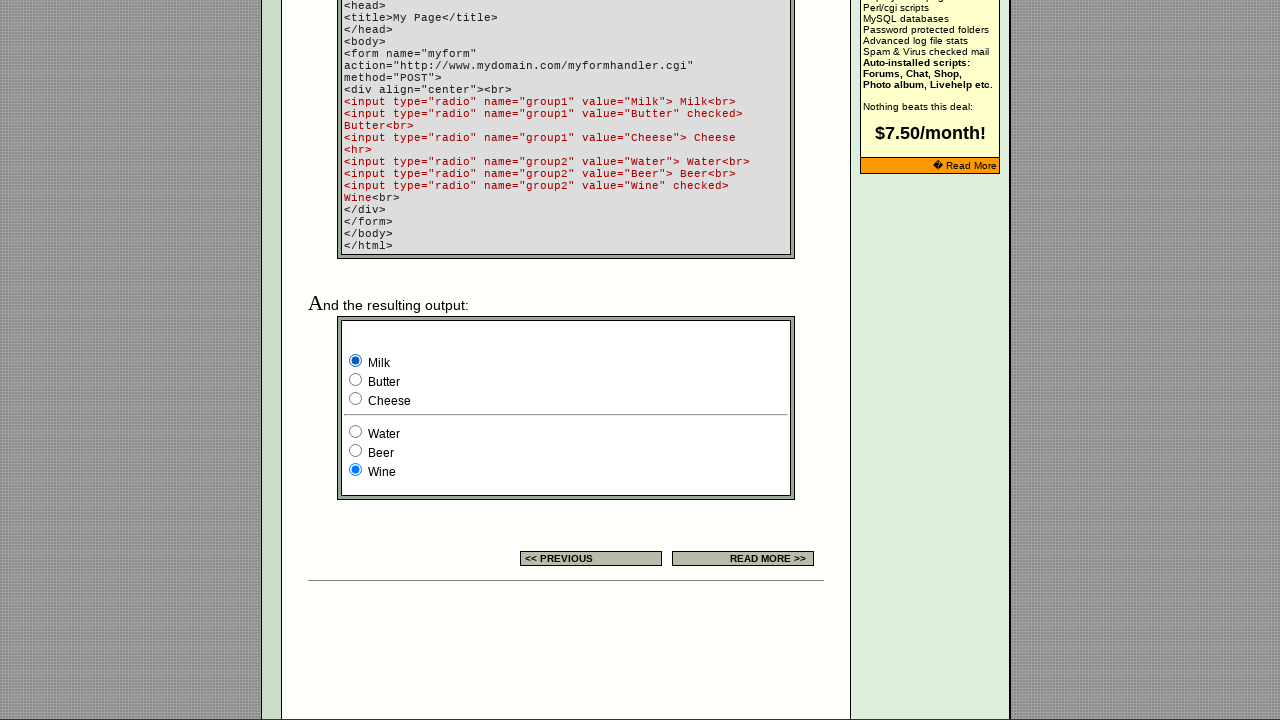

Verified that Milk radio button is selected
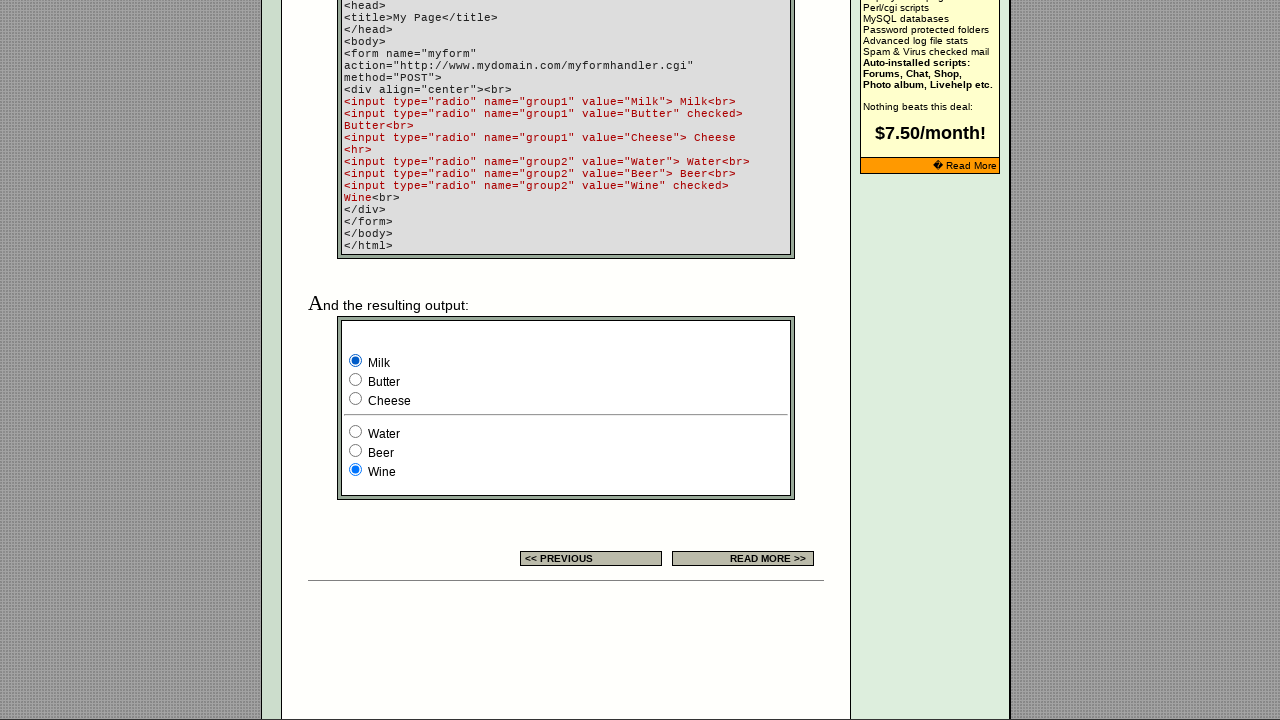

Located Butter radio button element
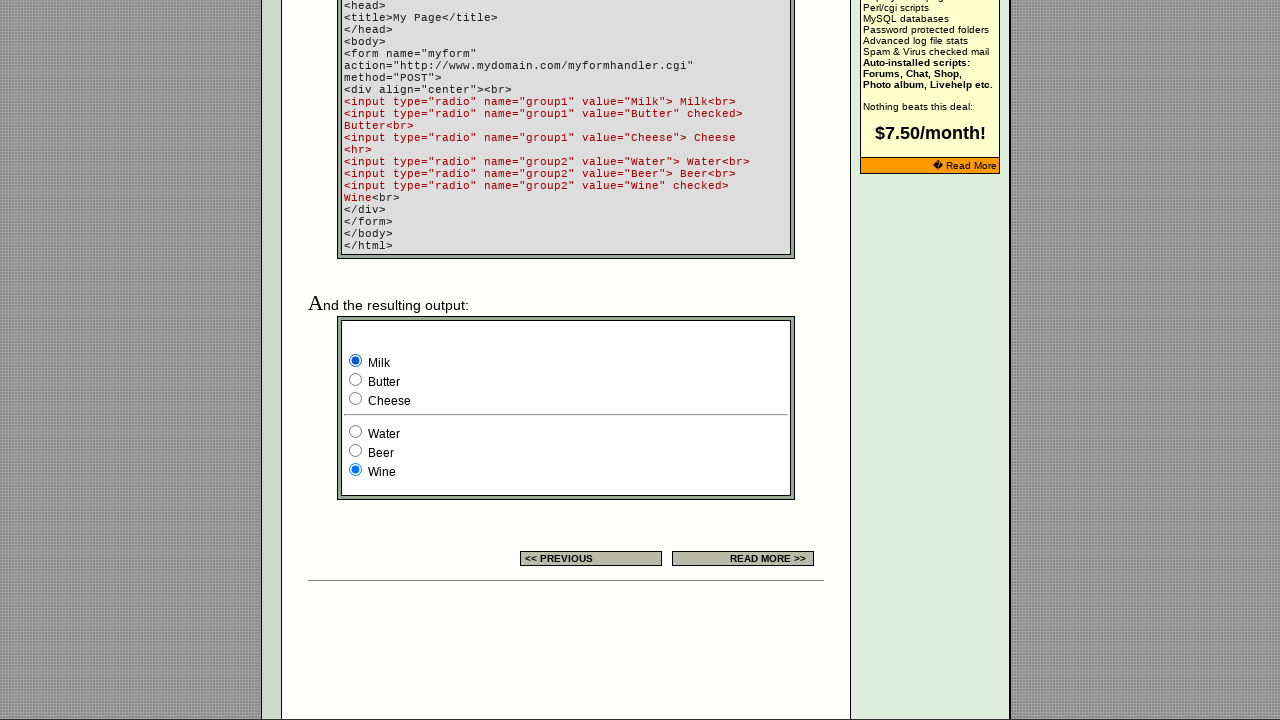

Verified that Butter radio button is deselected
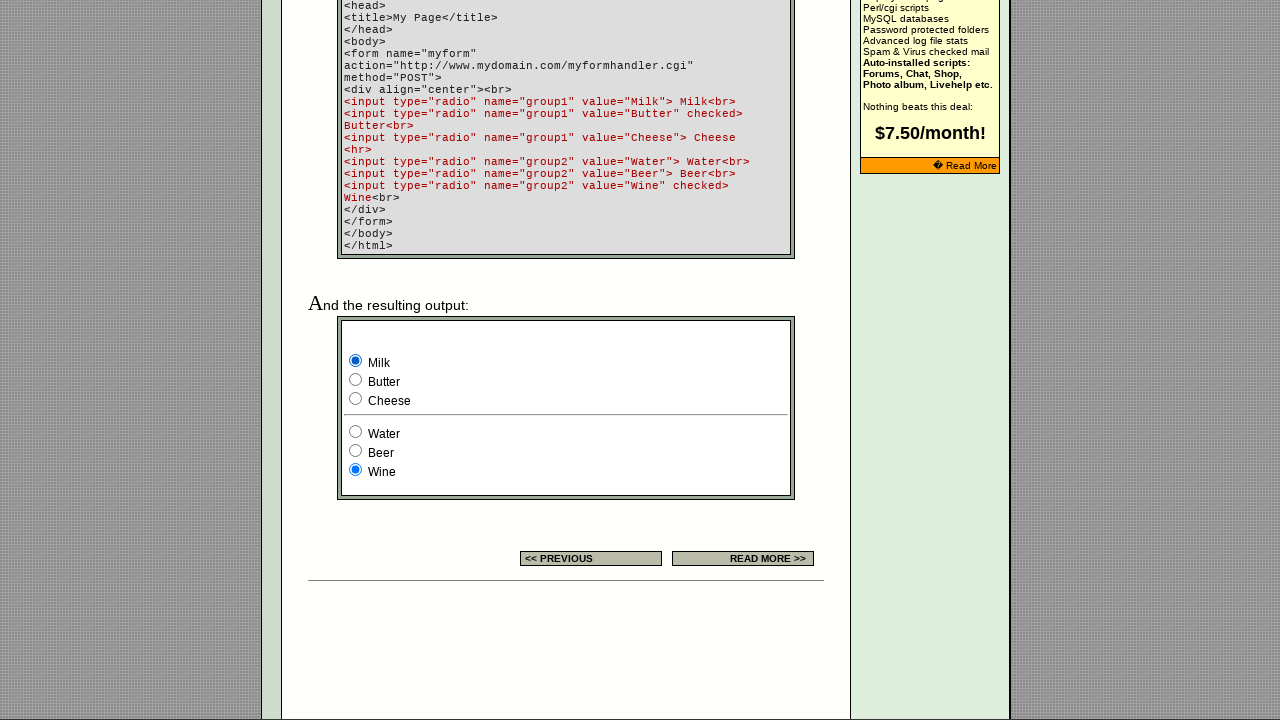

Located Cheese radio button element
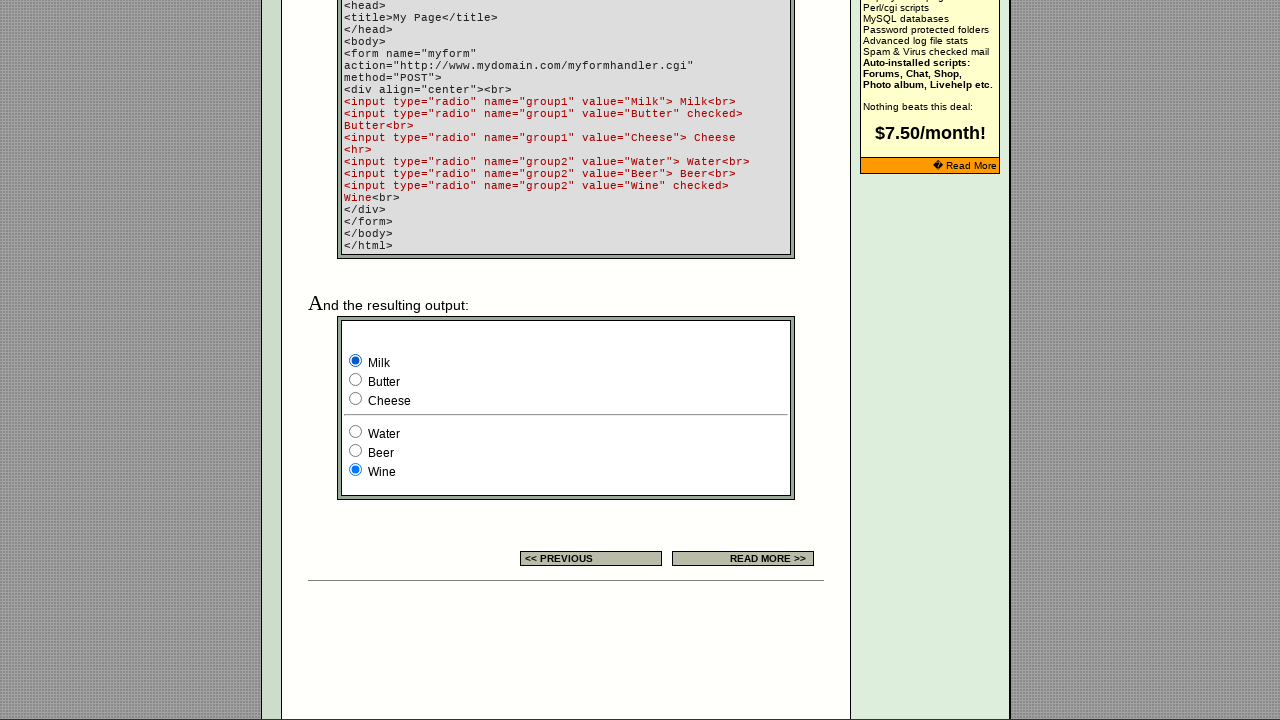

Verified that Cheese radio button is deselected
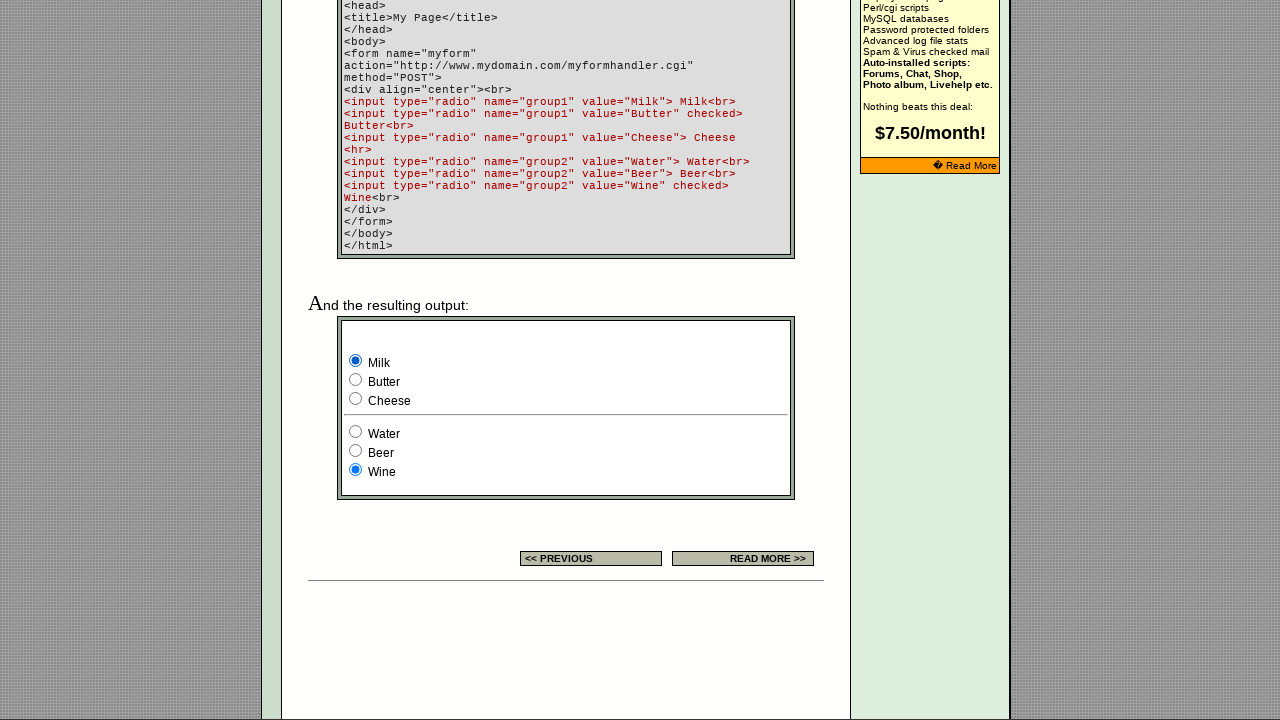

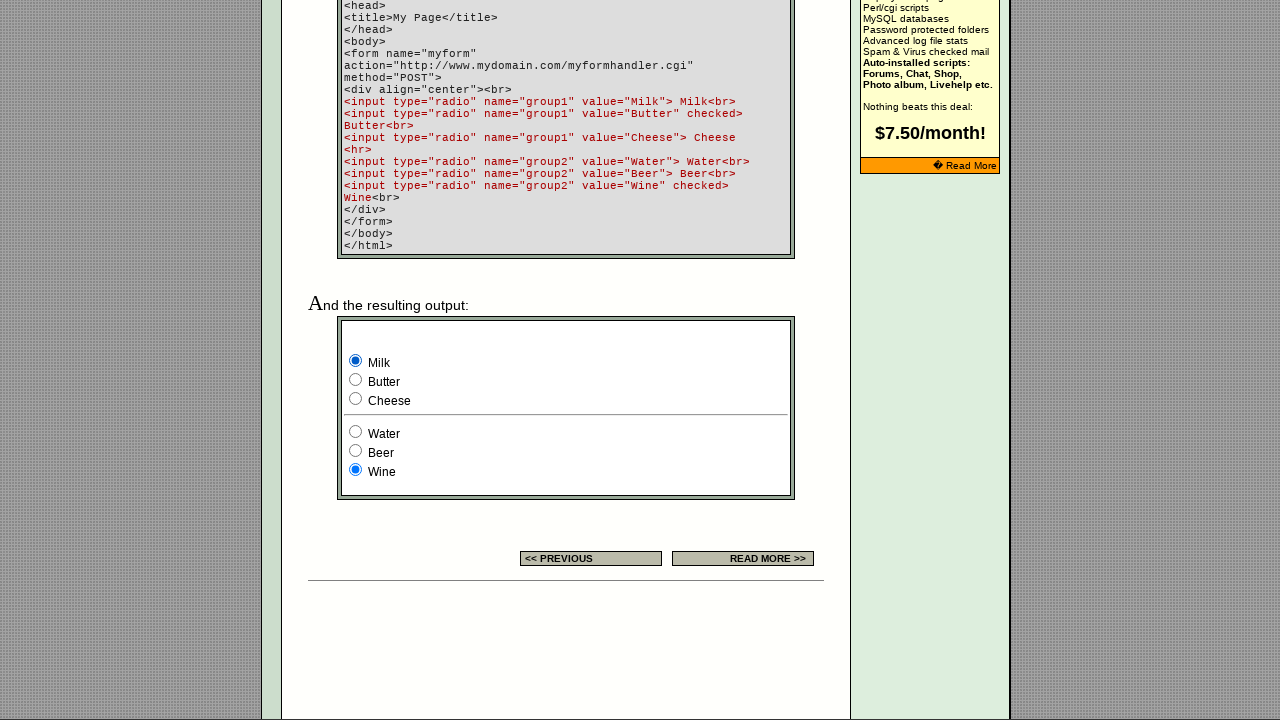